Tests that page maintains original state after reload without any changes

Starting URL: https://the-internet.herokuapp.com

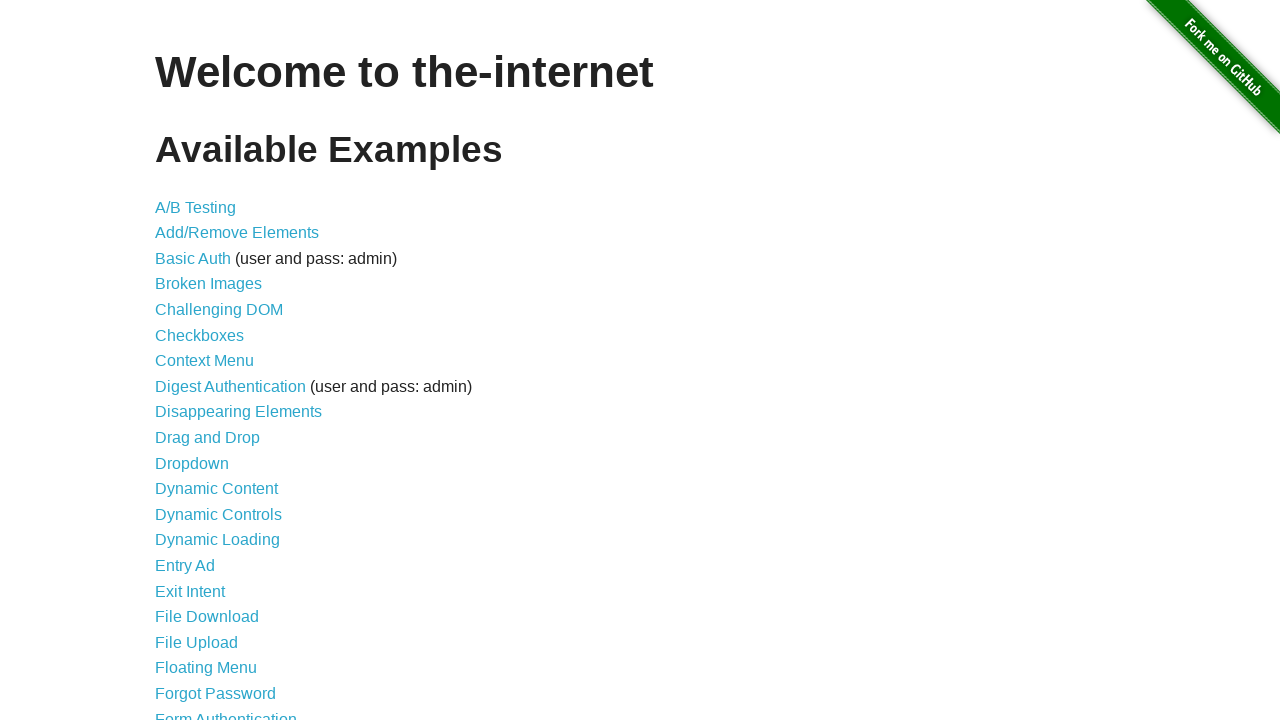

Clicked on Checkboxes link to navigate to the checkboxes page at (200, 335) on internal:role=link[name="Checkboxes"i]
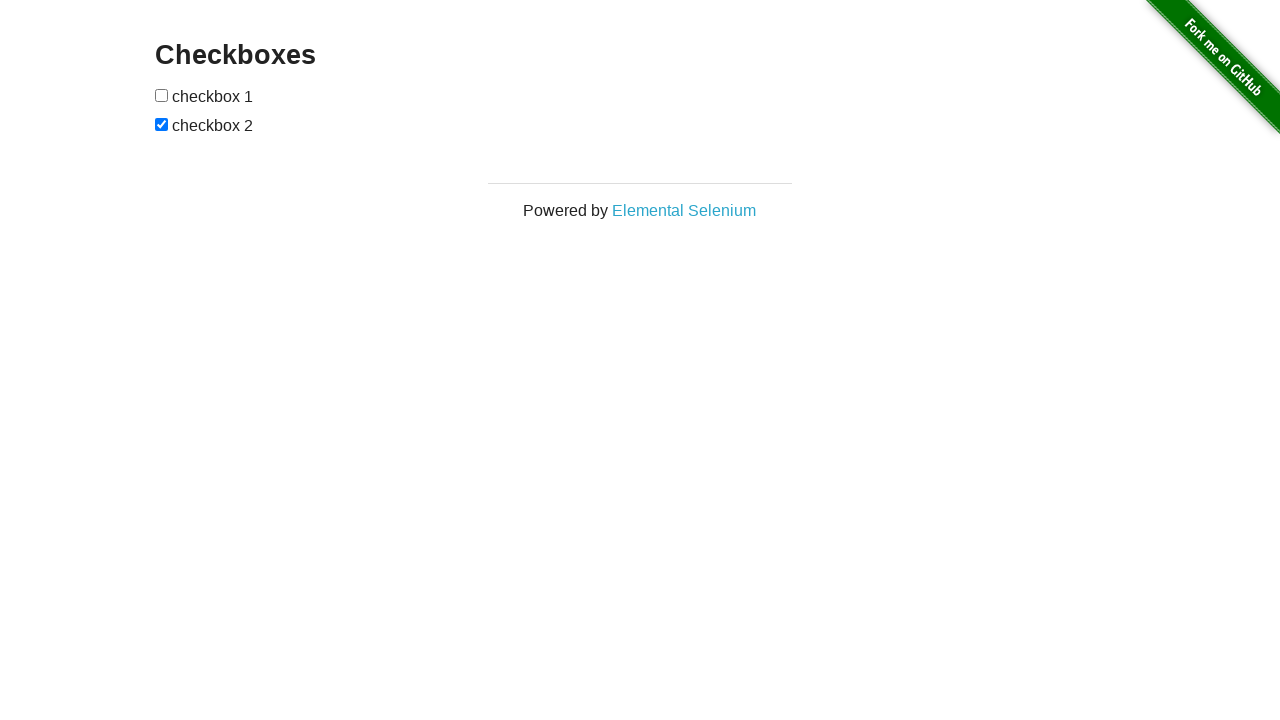

Reloaded the page to verify original state is maintained
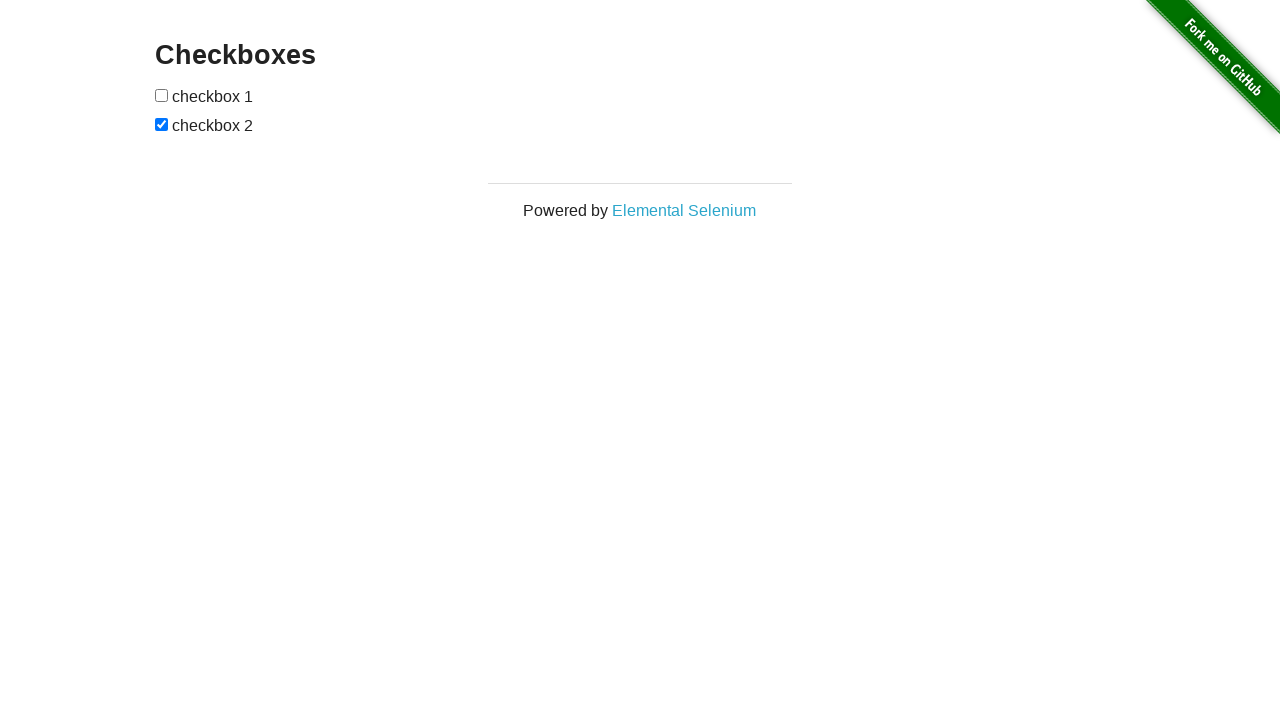

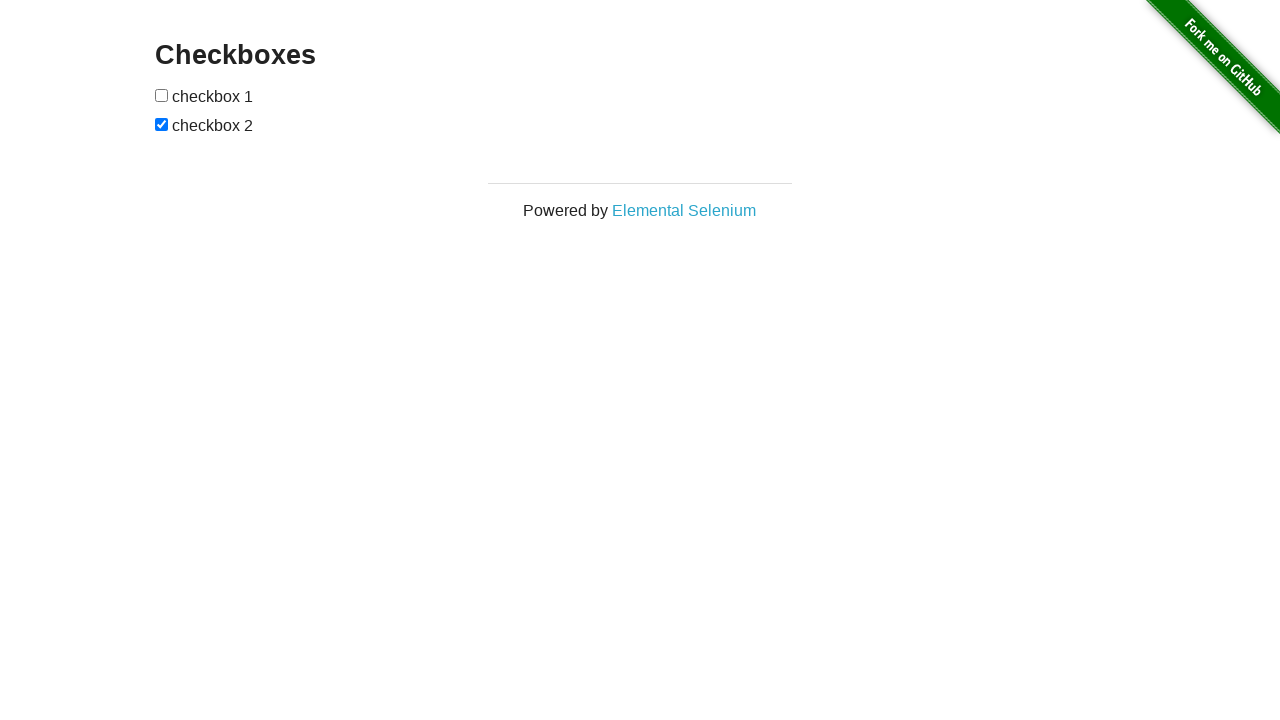